Tests a todo application by clicking checkboxes to mark items as done, adding a new todo item via text input, and archiving completed items.

Starting URL: http://crossbrowsertesting.github.io/todo-app.html

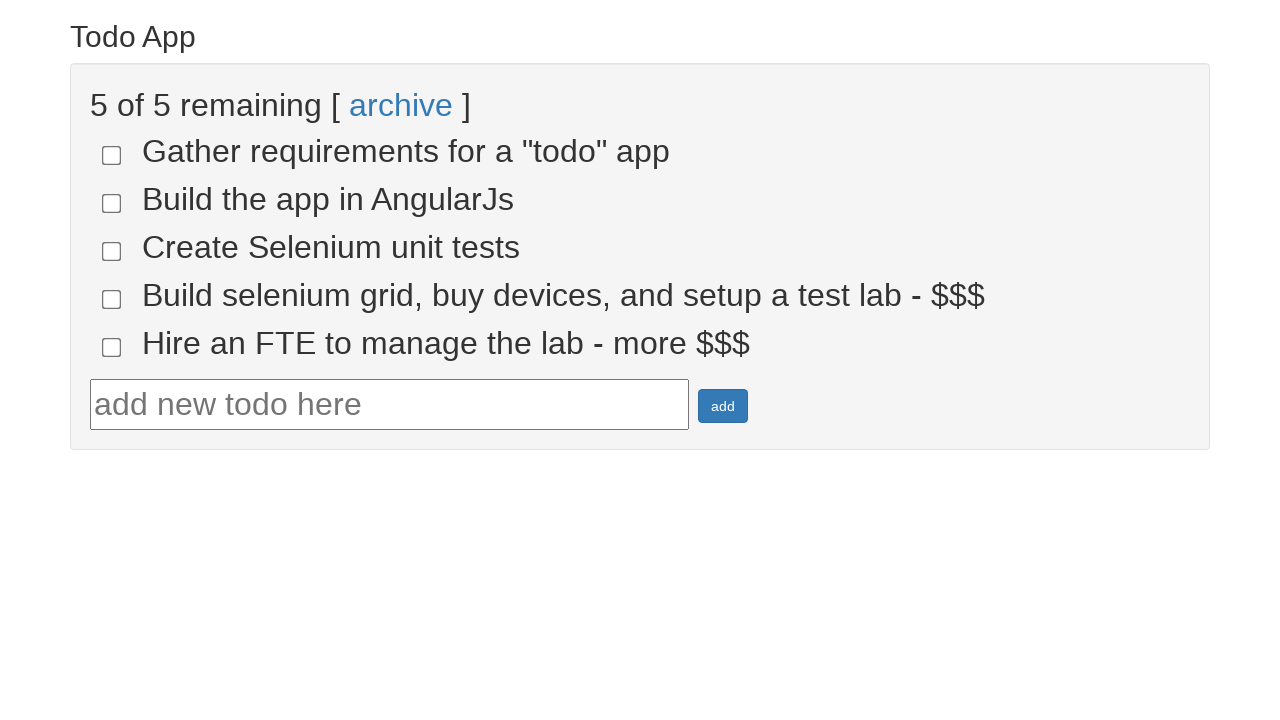

Clicked checkbox for todo item 4 at (112, 299) on input[name='todo-4']
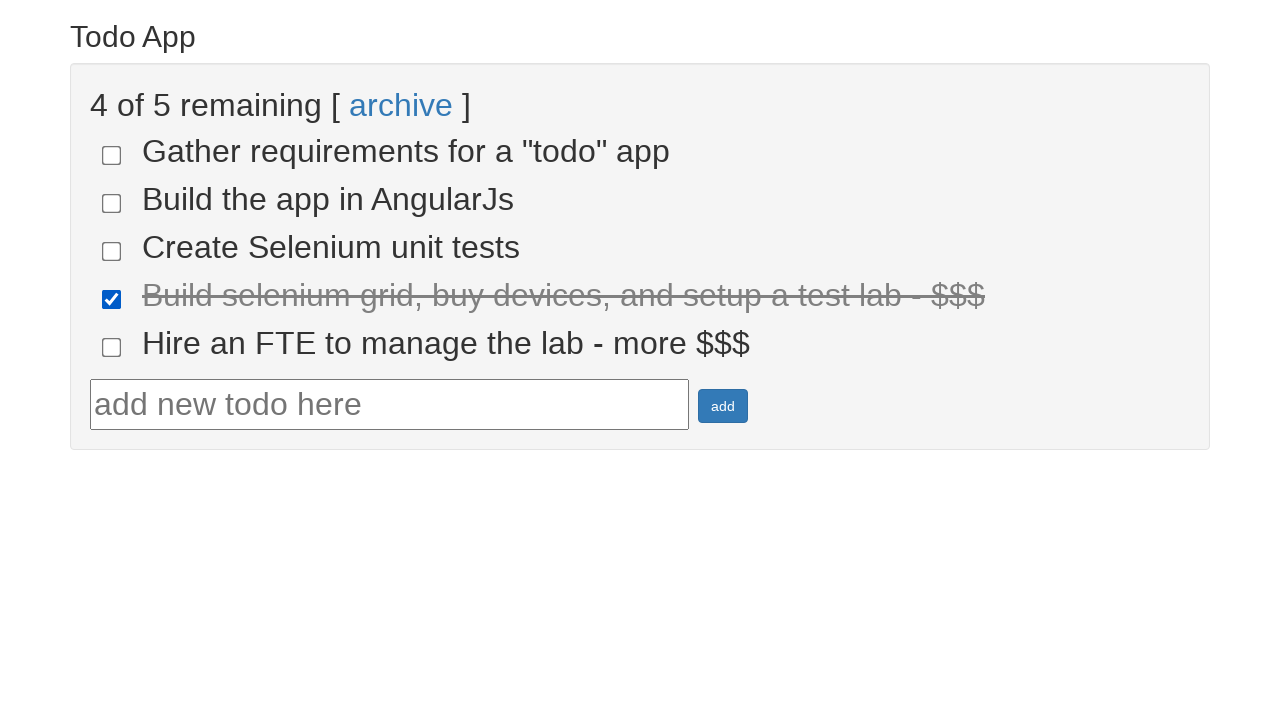

Clicked checkbox for todo item 5 at (112, 347) on input[name='todo-5']
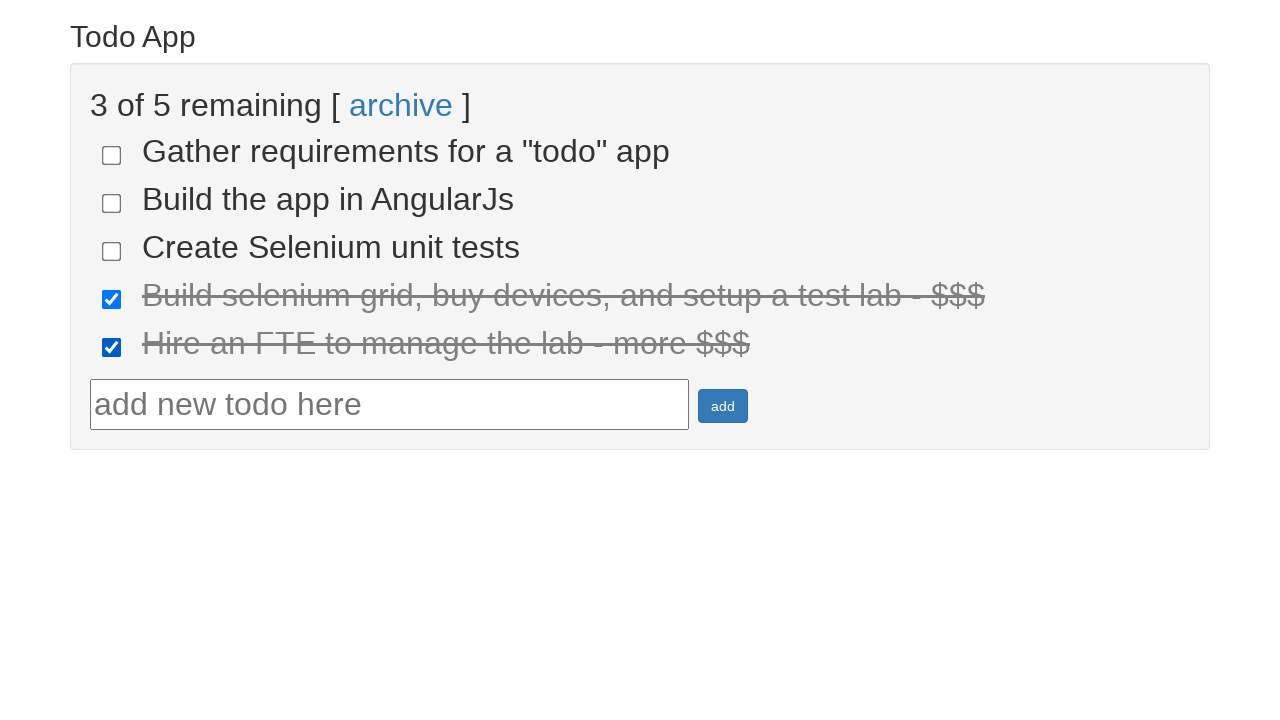

Verified two items are marked as done
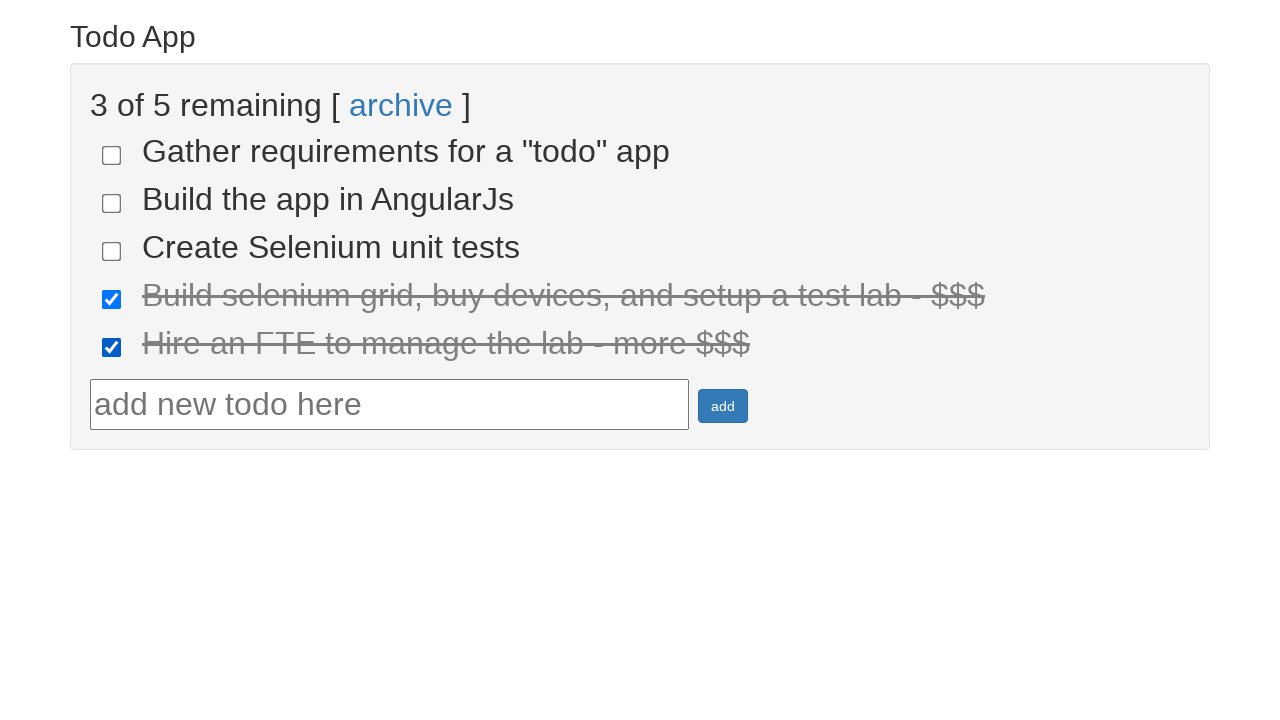

Entered text 'Run your first Selenium Test' in todo input field on #todotext
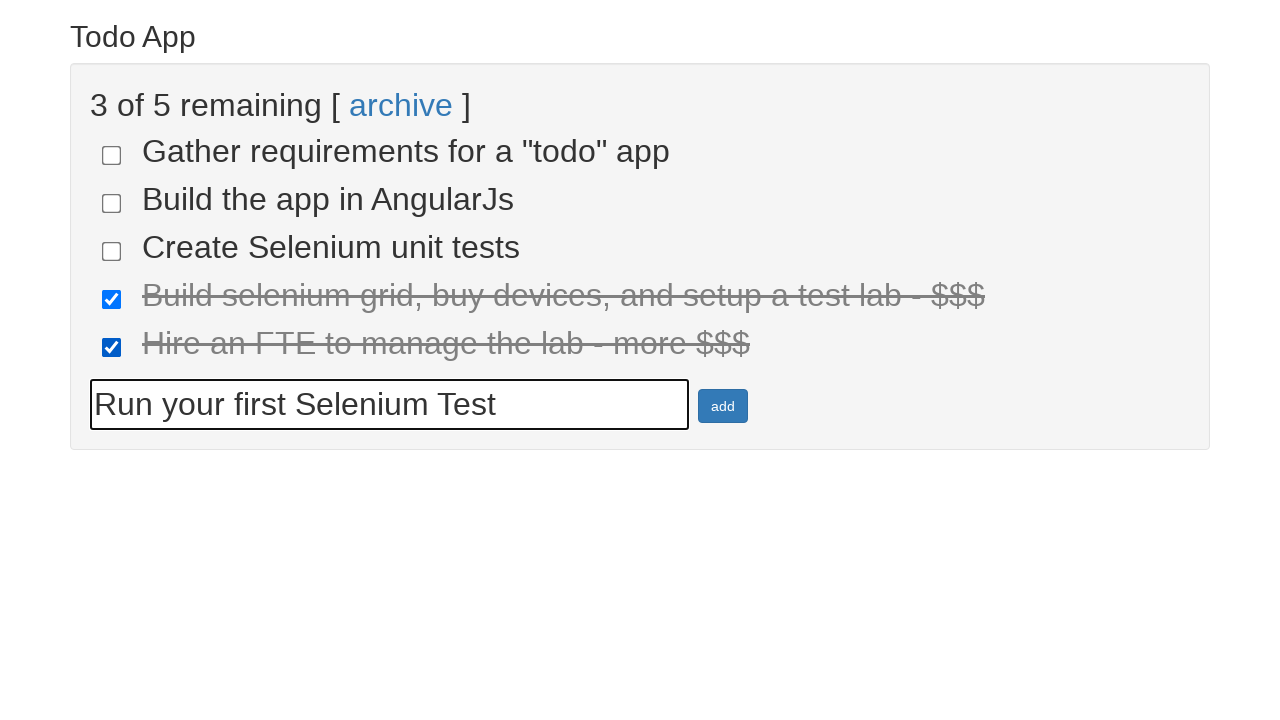

Clicked add button to create new todo item at (723, 406) on #addbutton
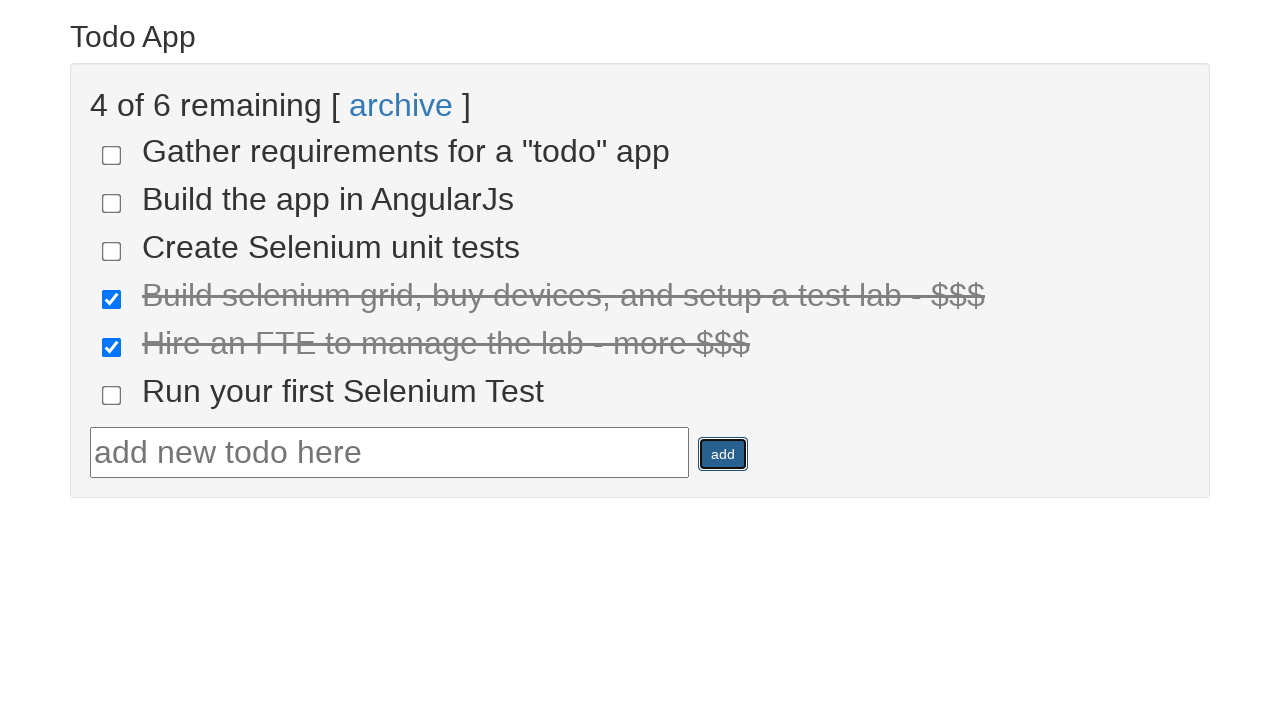

New todo item appeared in the list
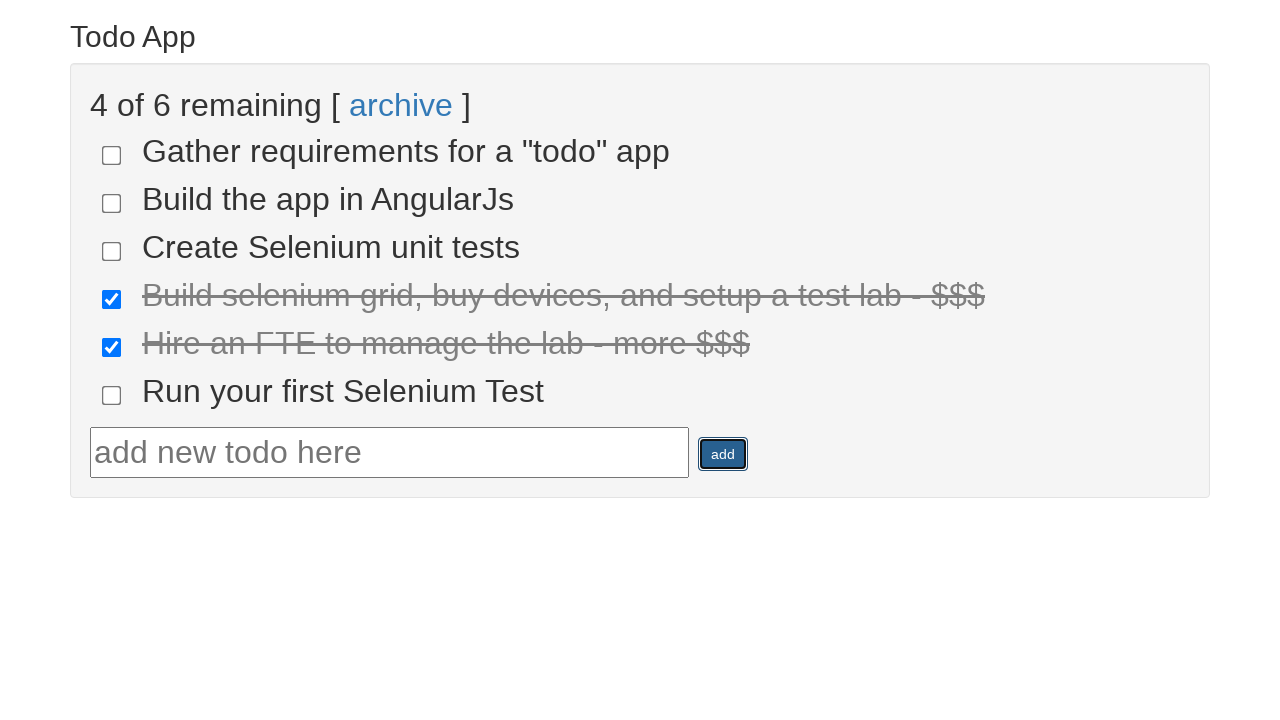

Clicked archive link to archive completed items at (401, 105) on text=archive
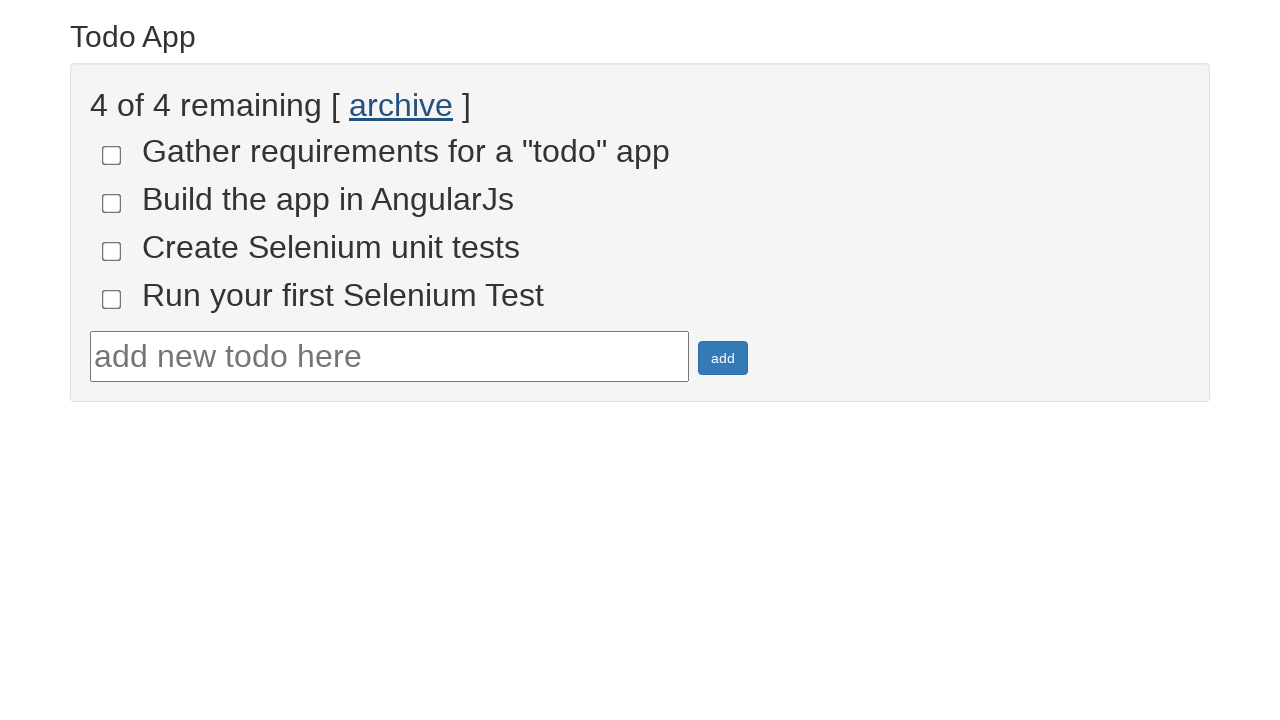

Completed items were archived and list updated
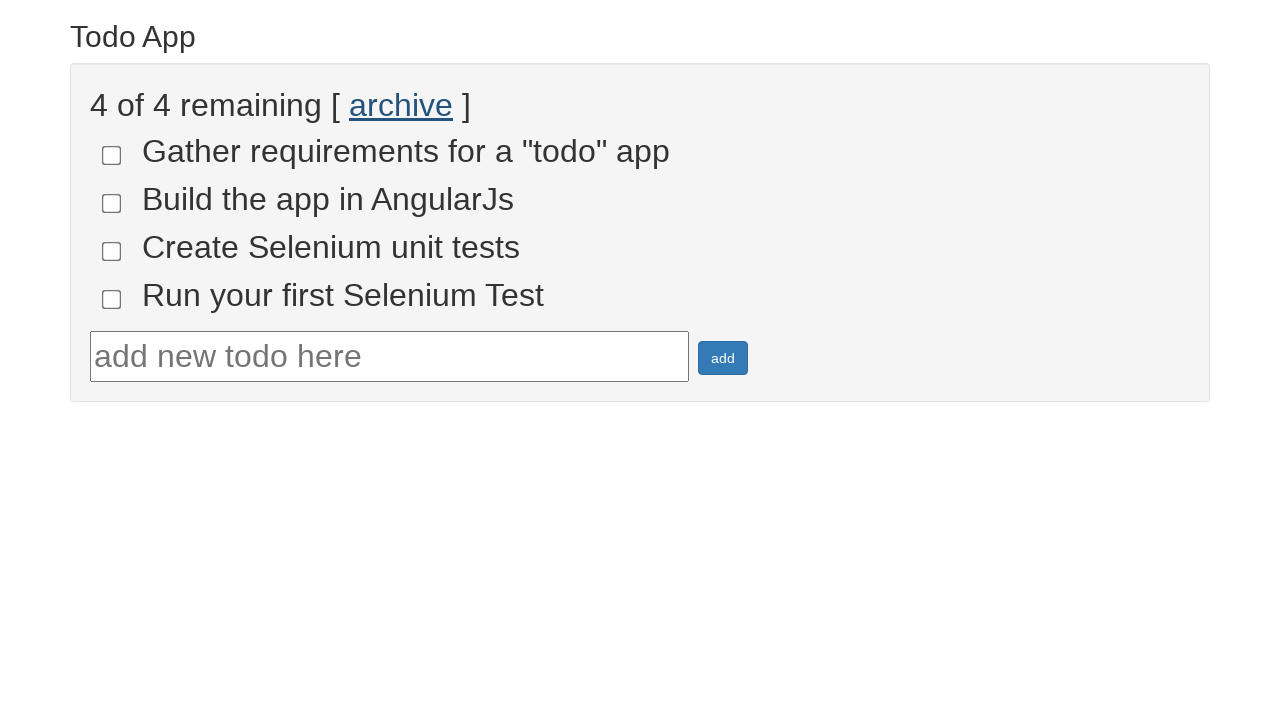

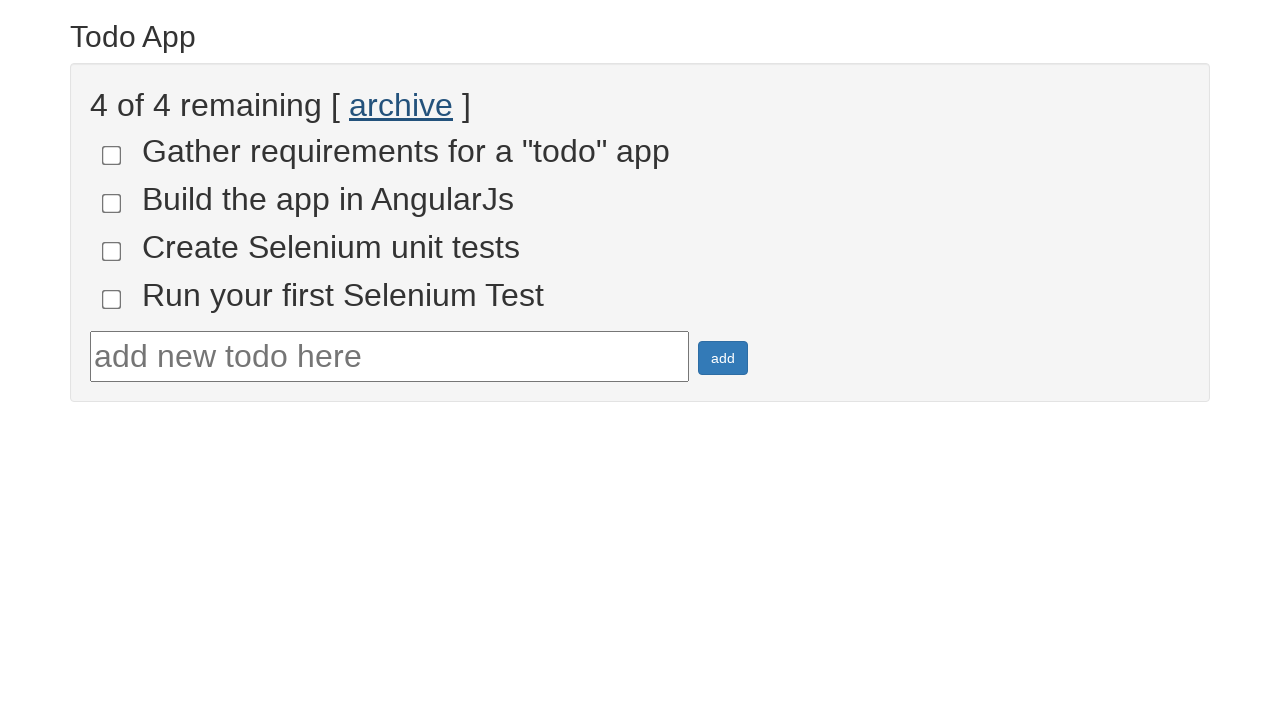